Verifies that the sidebar is visible and contains expected "Getting started" section links on the homepage

Starting URL: https://docs.qameta.io/allure-testops/

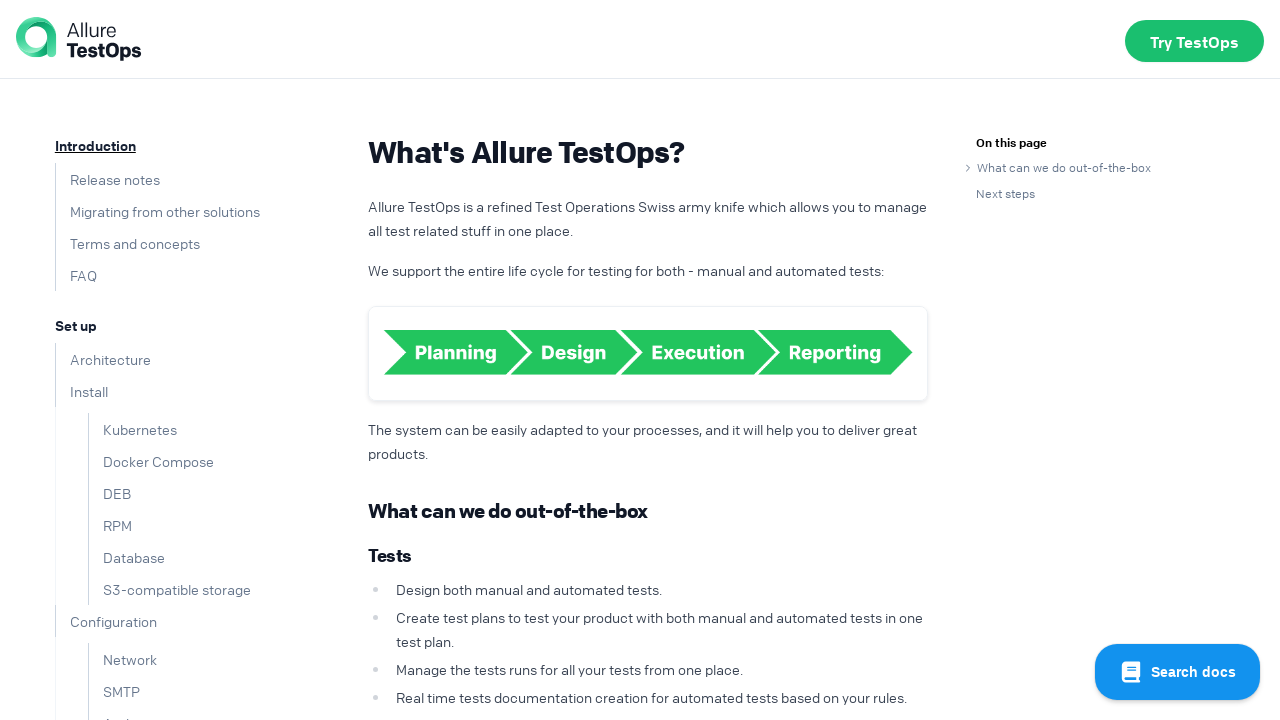

Navigated to Allure TestOps documentation homepage
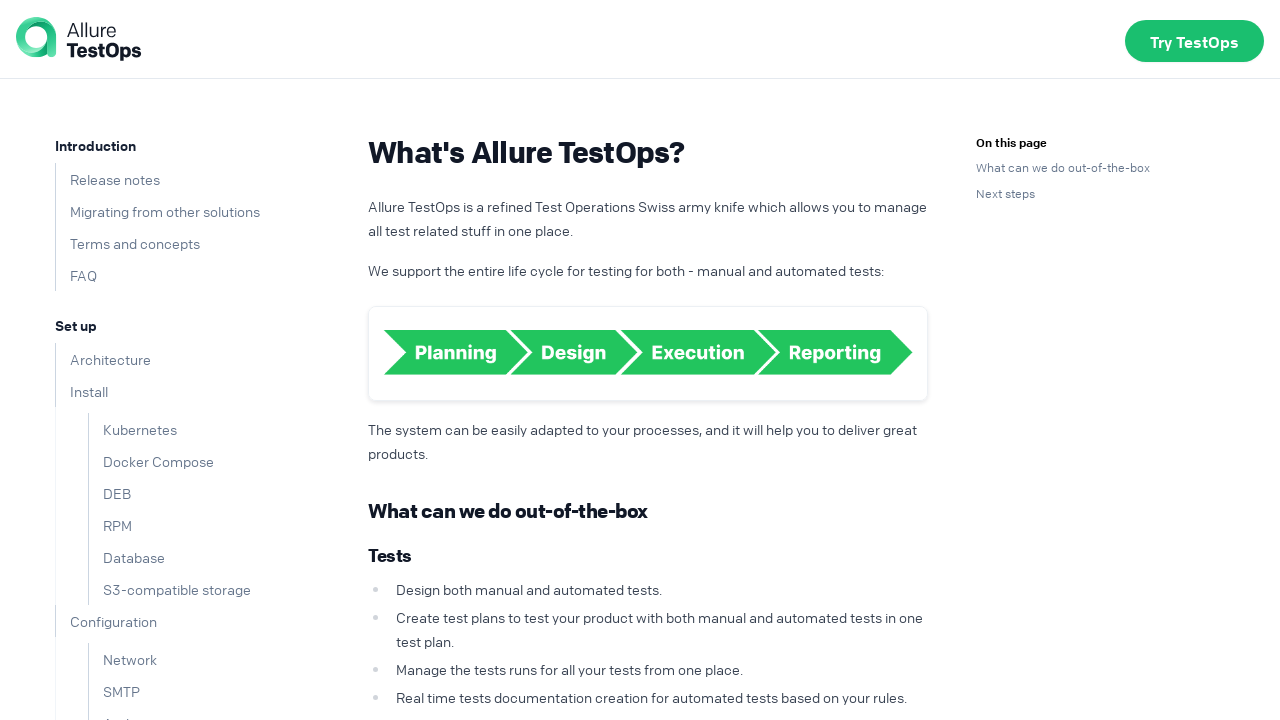

Verified sidebar navigation is visible
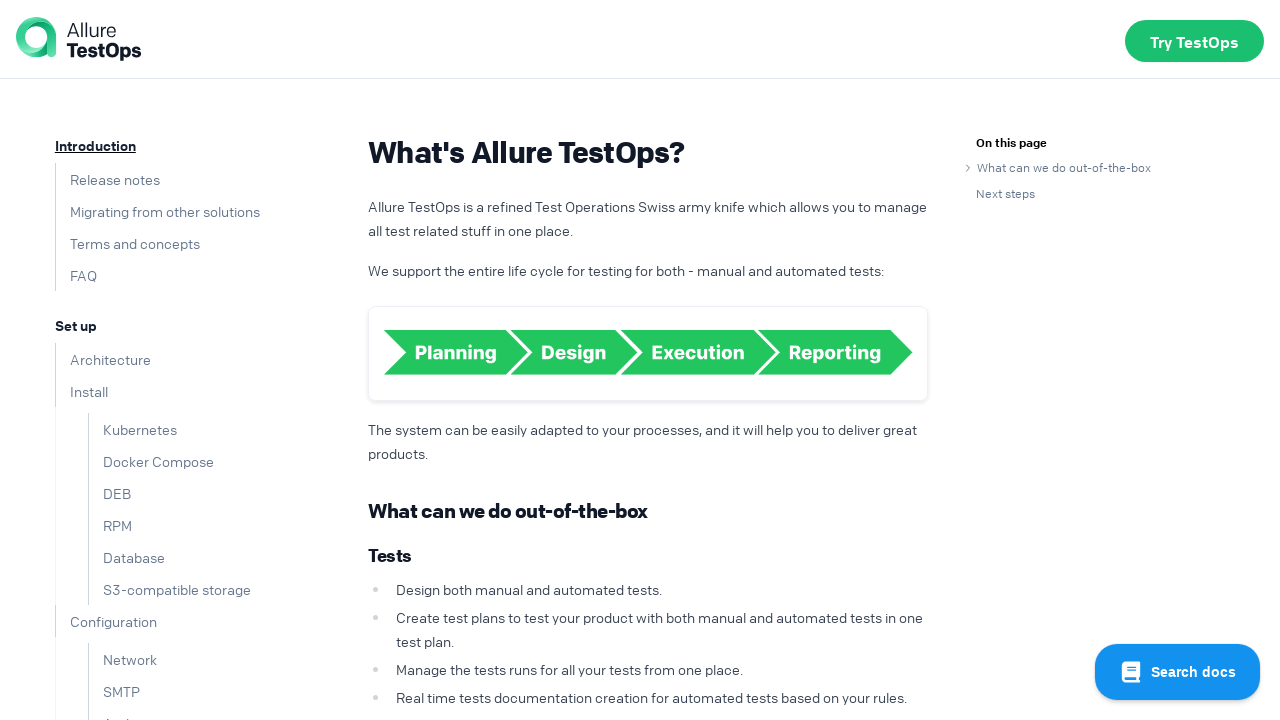

Verified sidebar contains 'Getting started' section
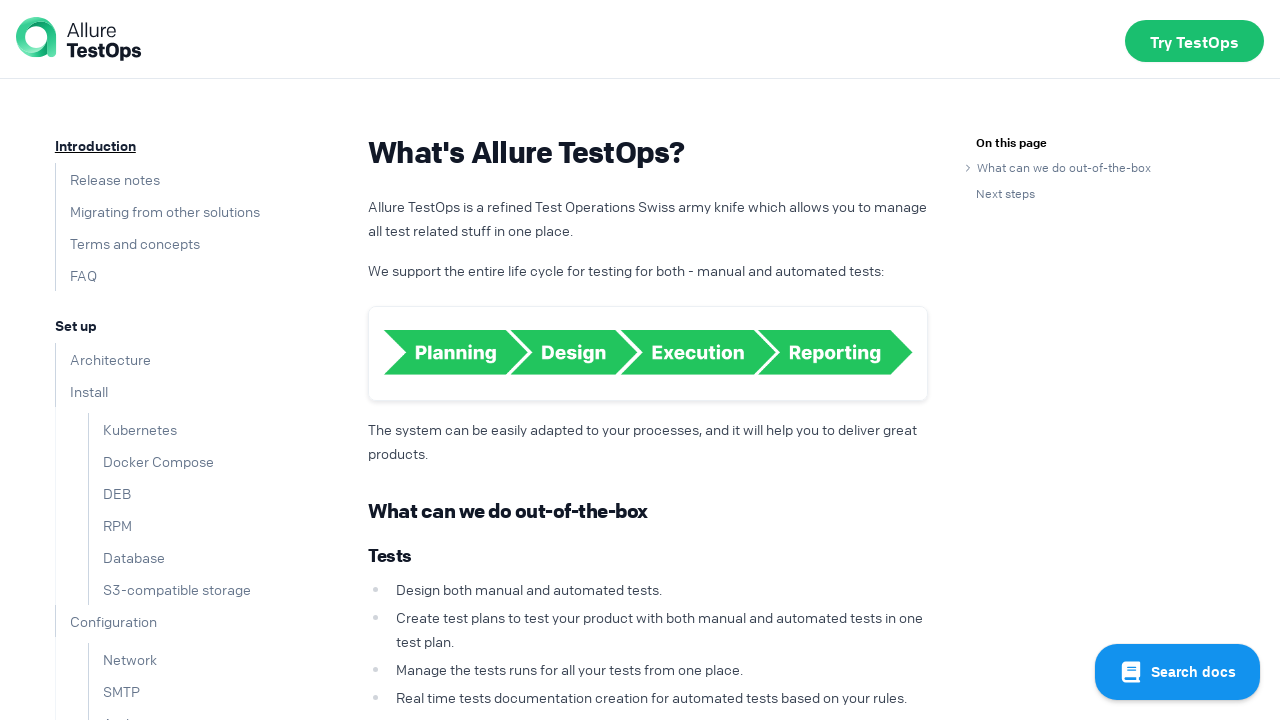

Verified sidebar contains 'Create a project' link
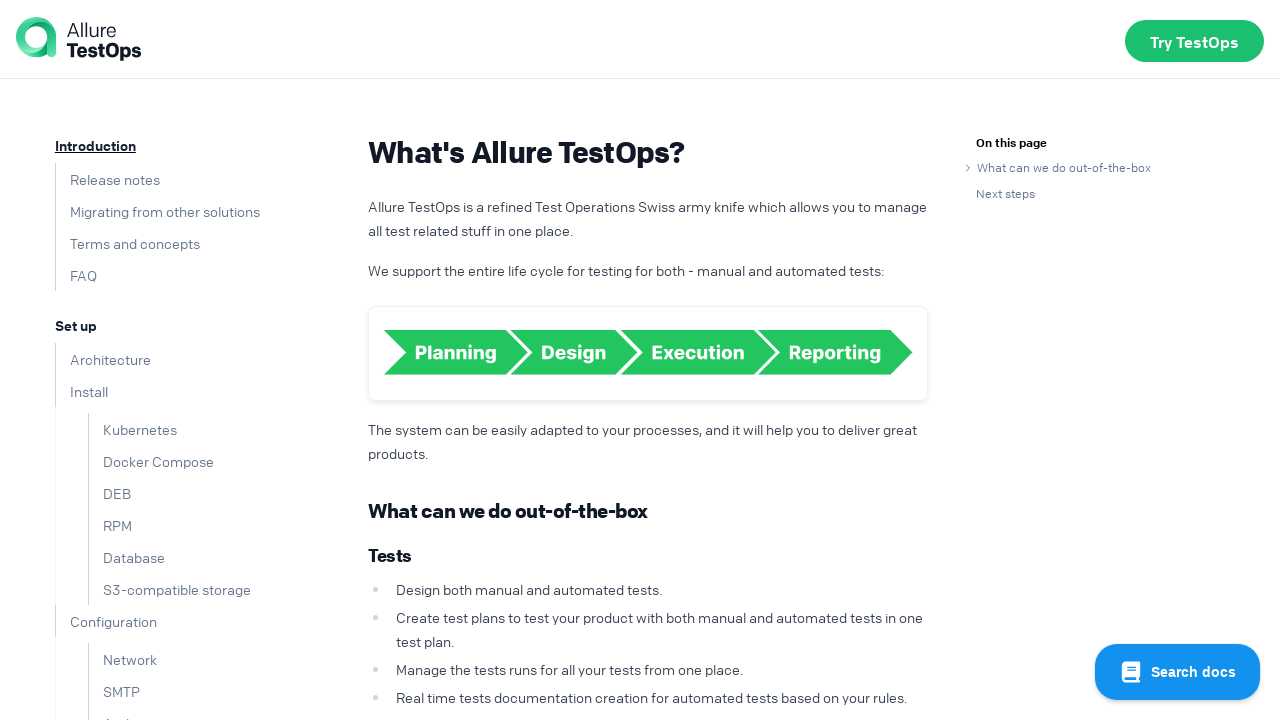

Verified sidebar contains 'Run a manual test case' link
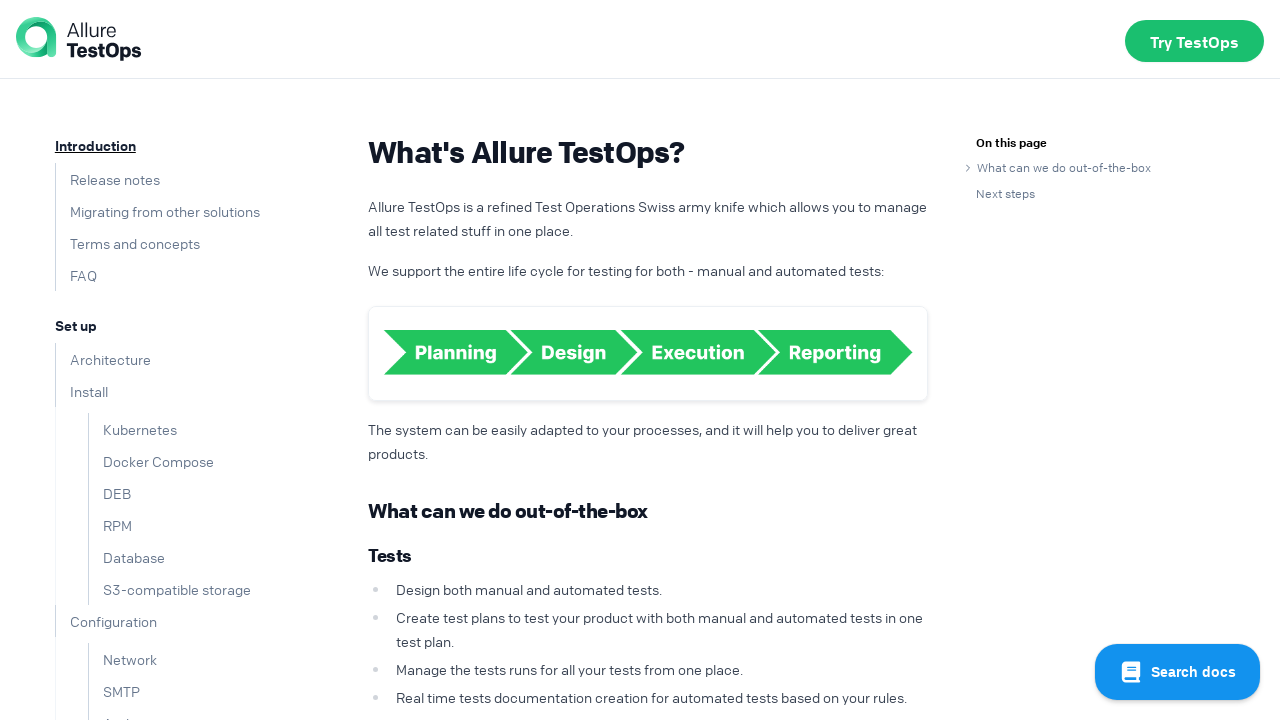

Verified sidebar contains 'Run an automated test case' link
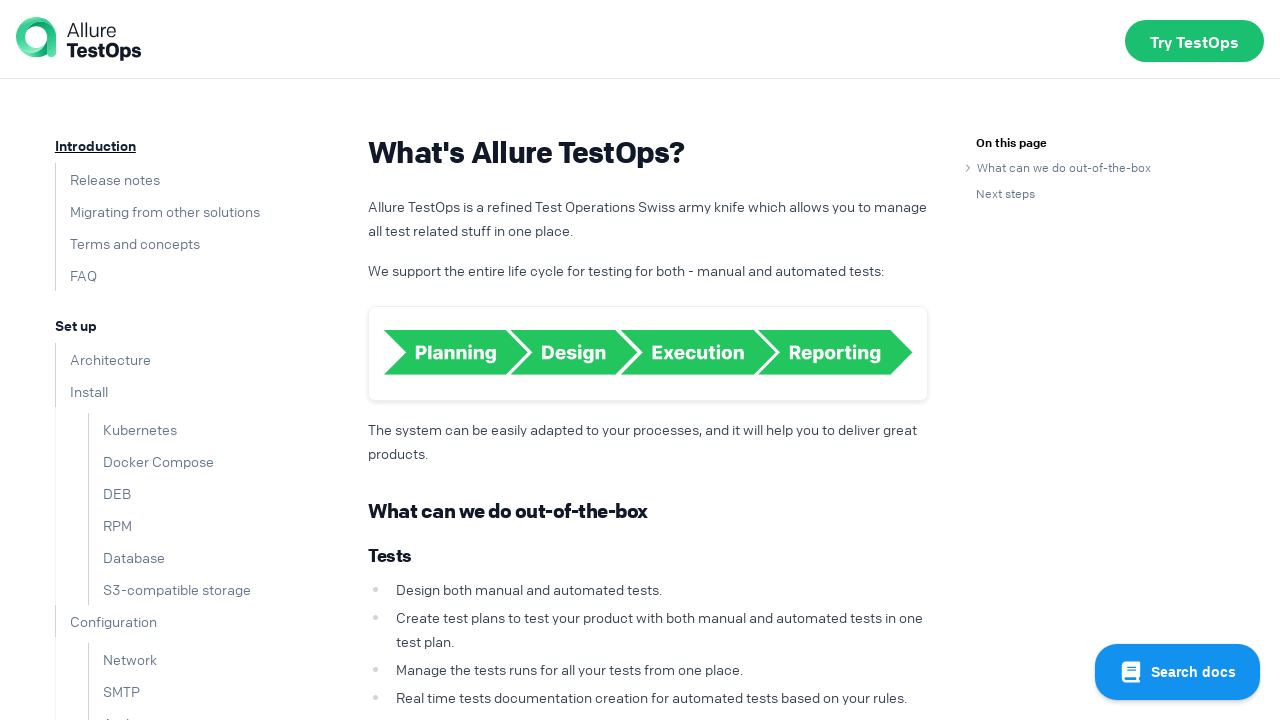

Verified sidebar contains 'Create a combined launch' link
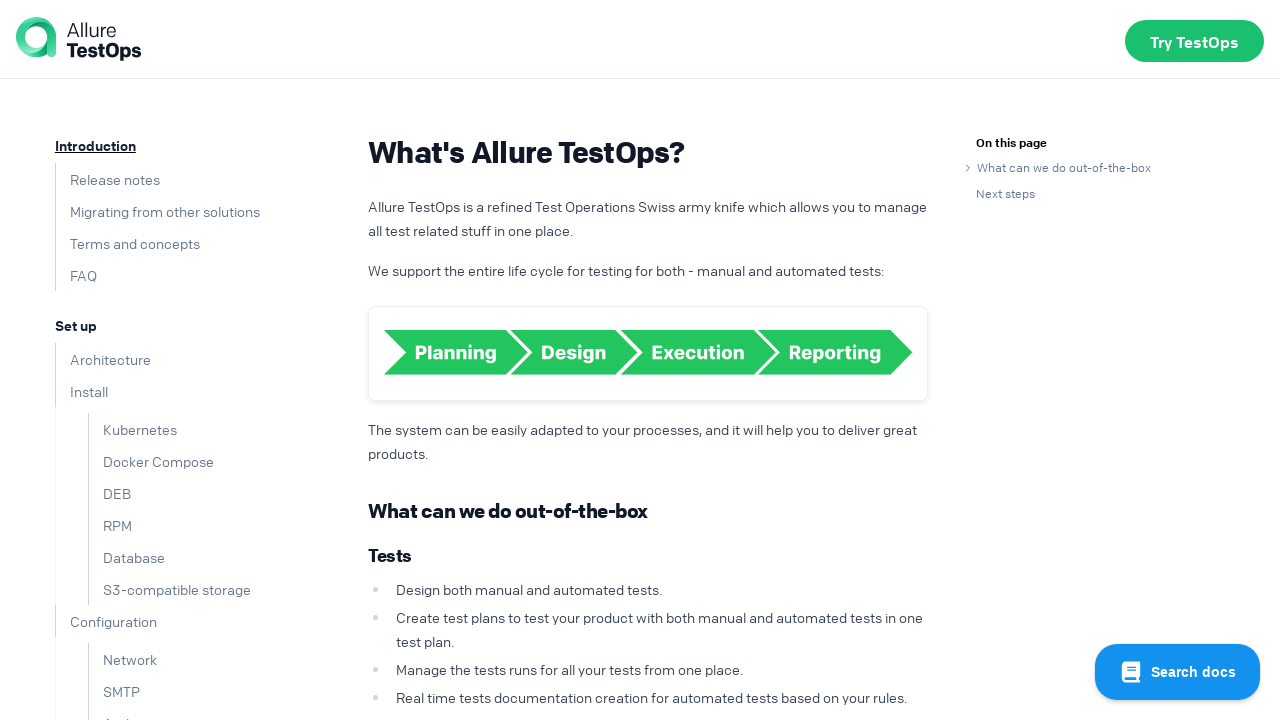

Verified sidebar contains 'Work with test results' link
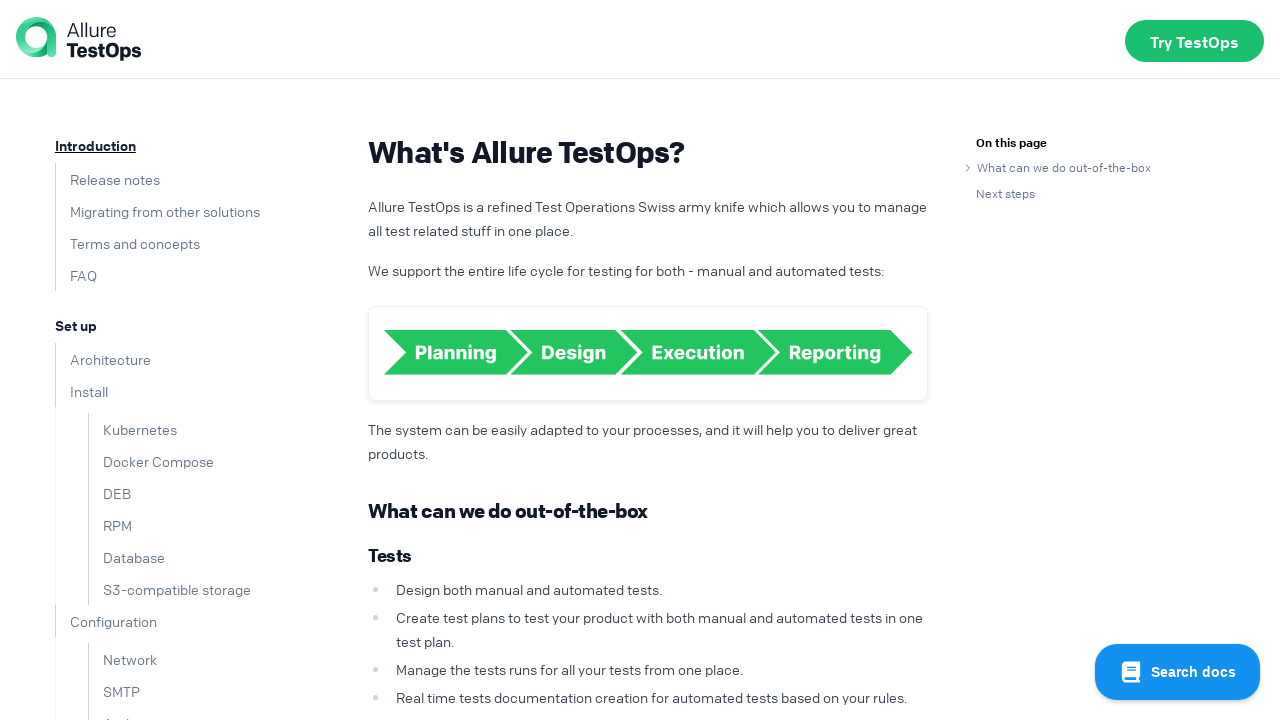

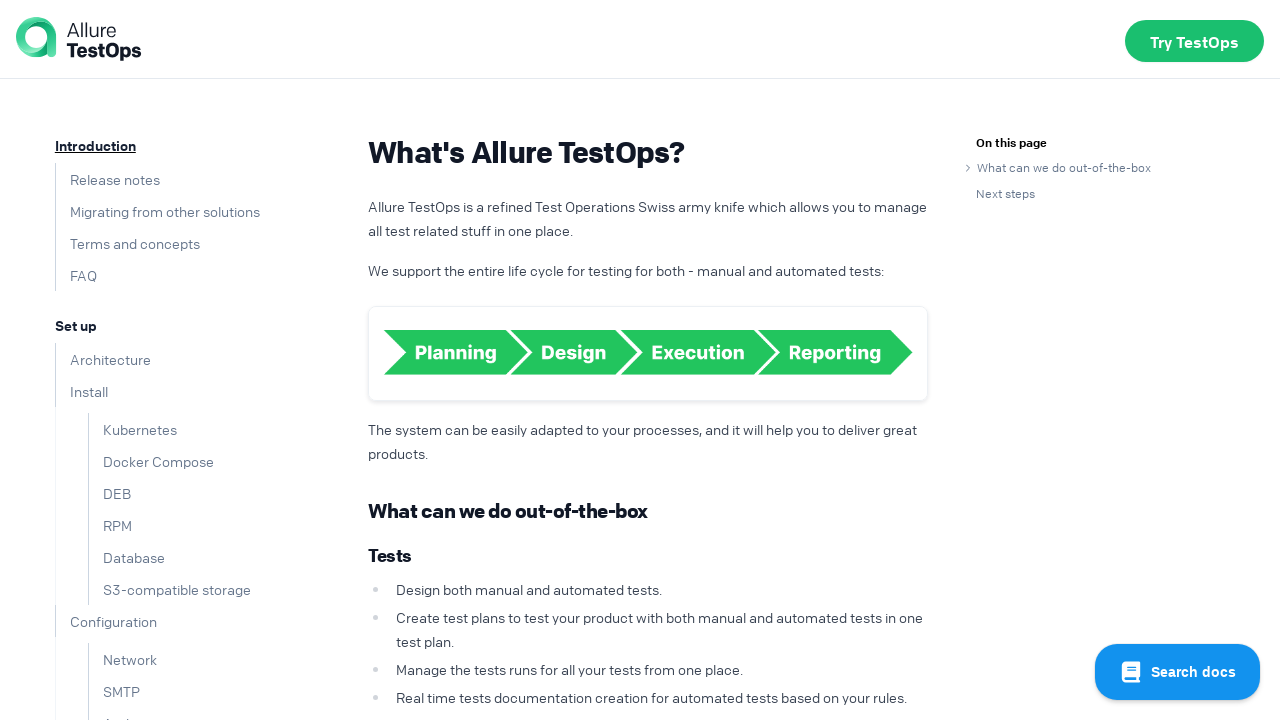